Tests that the complete all checkbox updates state when items are individually completed or cleared.

Starting URL: https://demo.playwright.dev/todomvc

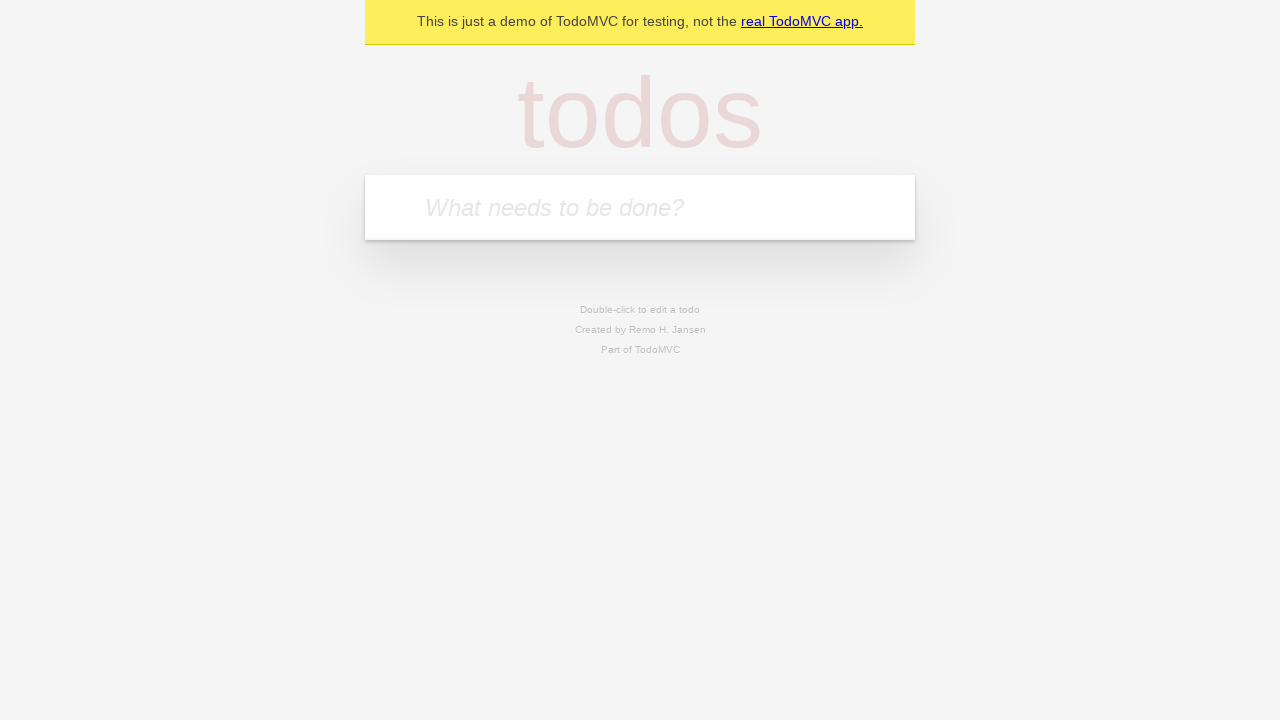

Filled first todo field with 'watch monty python' on internal:attr=[placeholder="What needs to be done?"i]
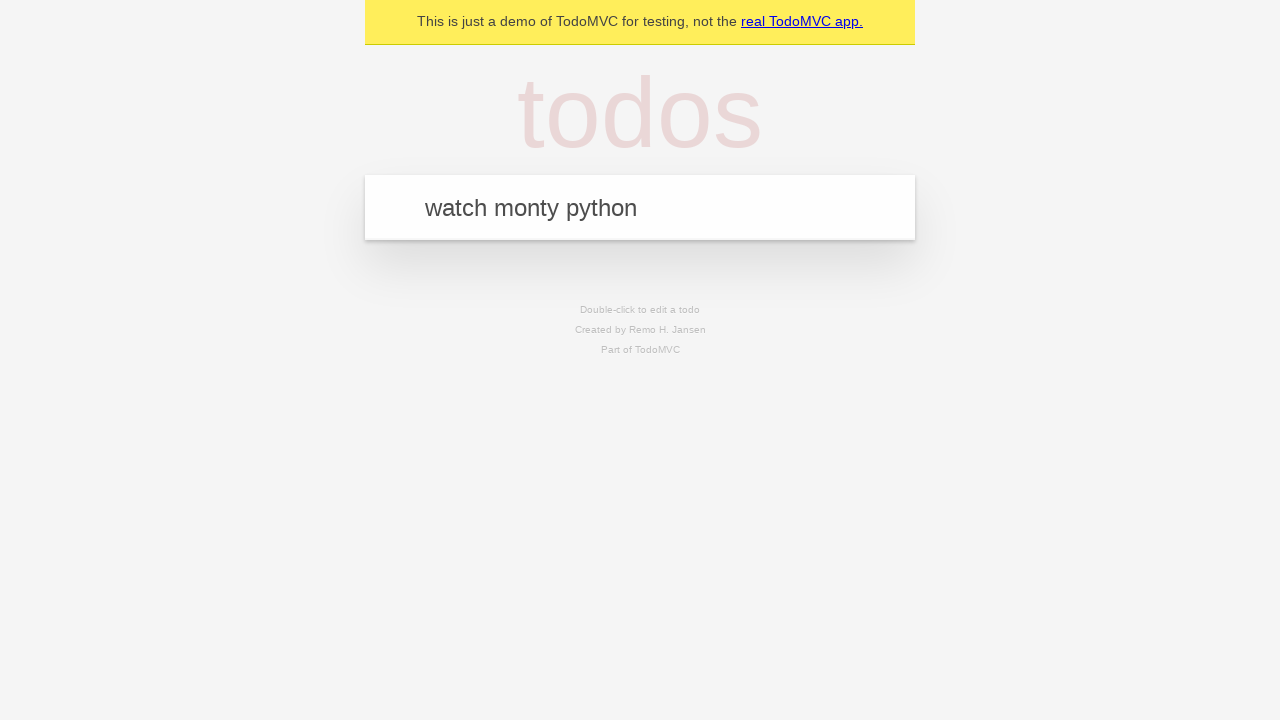

Pressed Enter to add first todo on internal:attr=[placeholder="What needs to be done?"i]
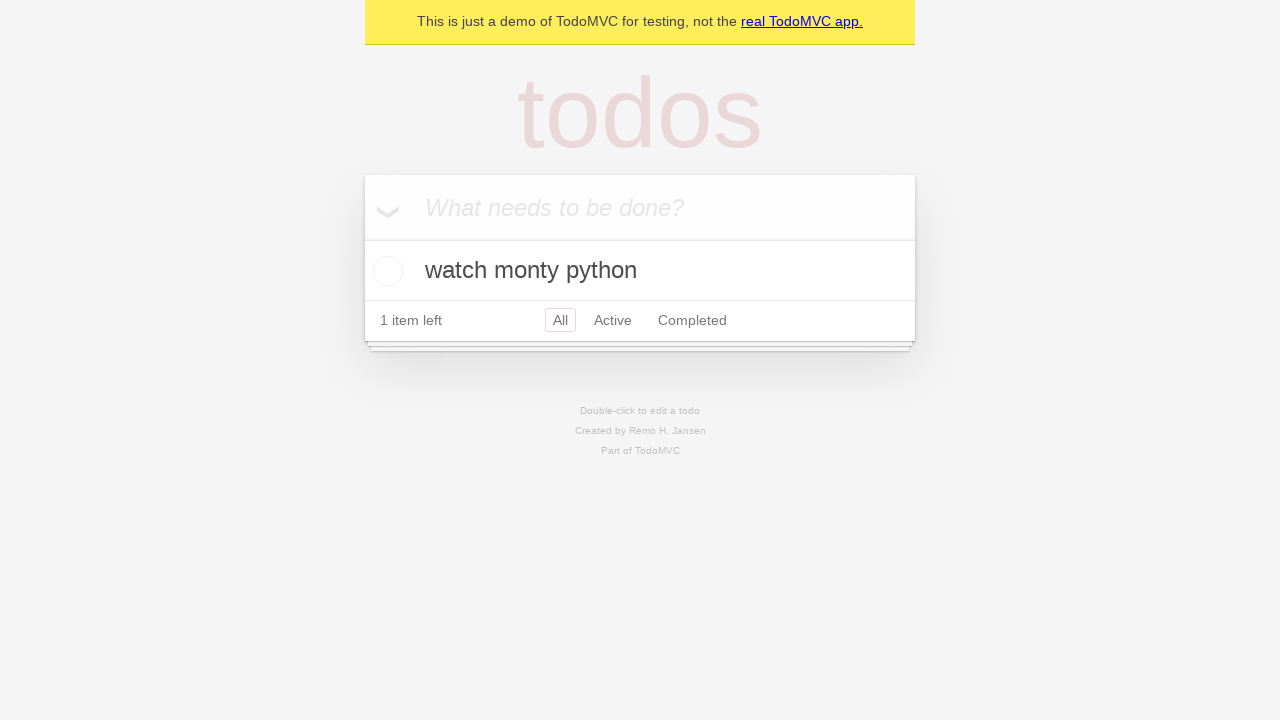

Filled second todo field with 'feed the cat' on internal:attr=[placeholder="What needs to be done?"i]
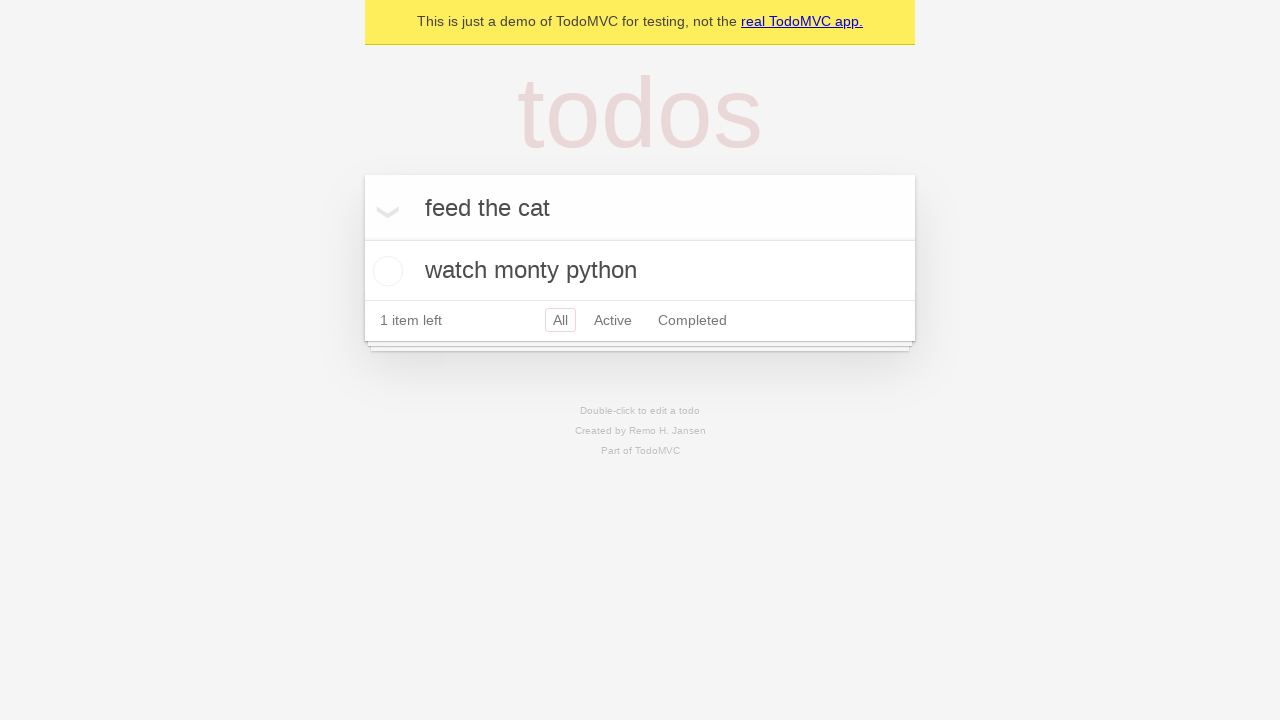

Pressed Enter to add second todo on internal:attr=[placeholder="What needs to be done?"i]
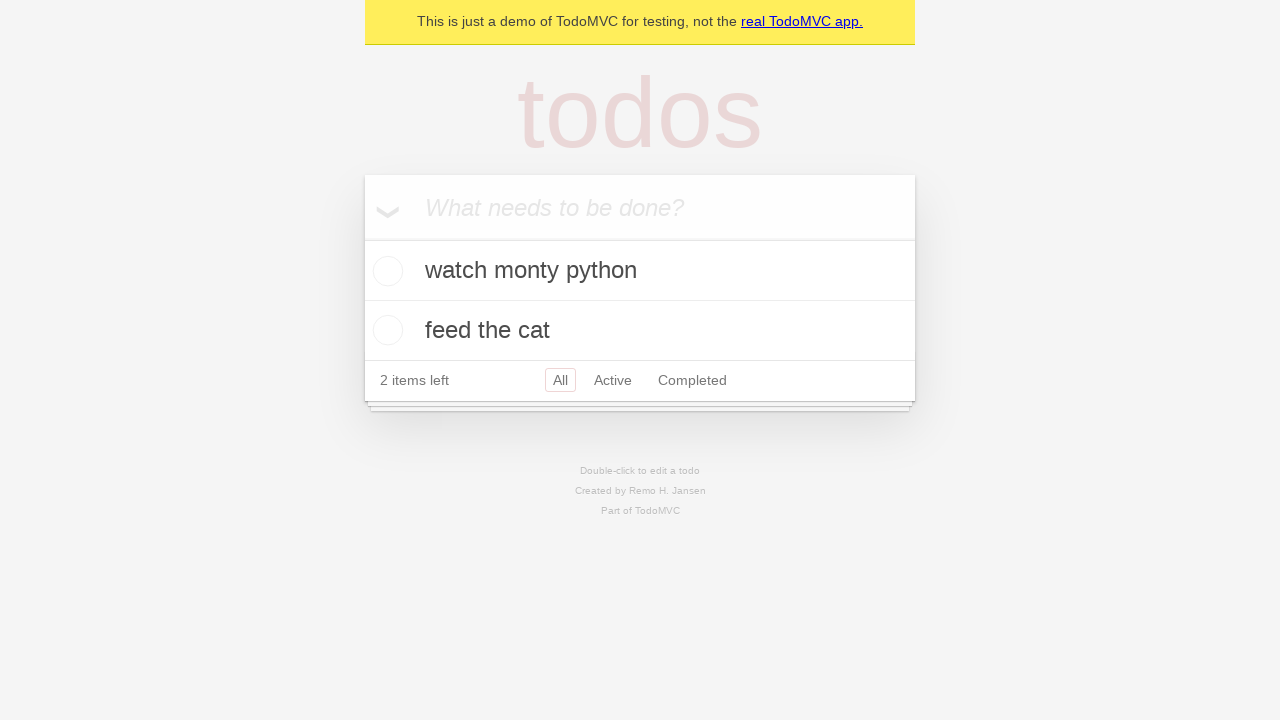

Filled third todo field with 'book a doctors appointment' on internal:attr=[placeholder="What needs to be done?"i]
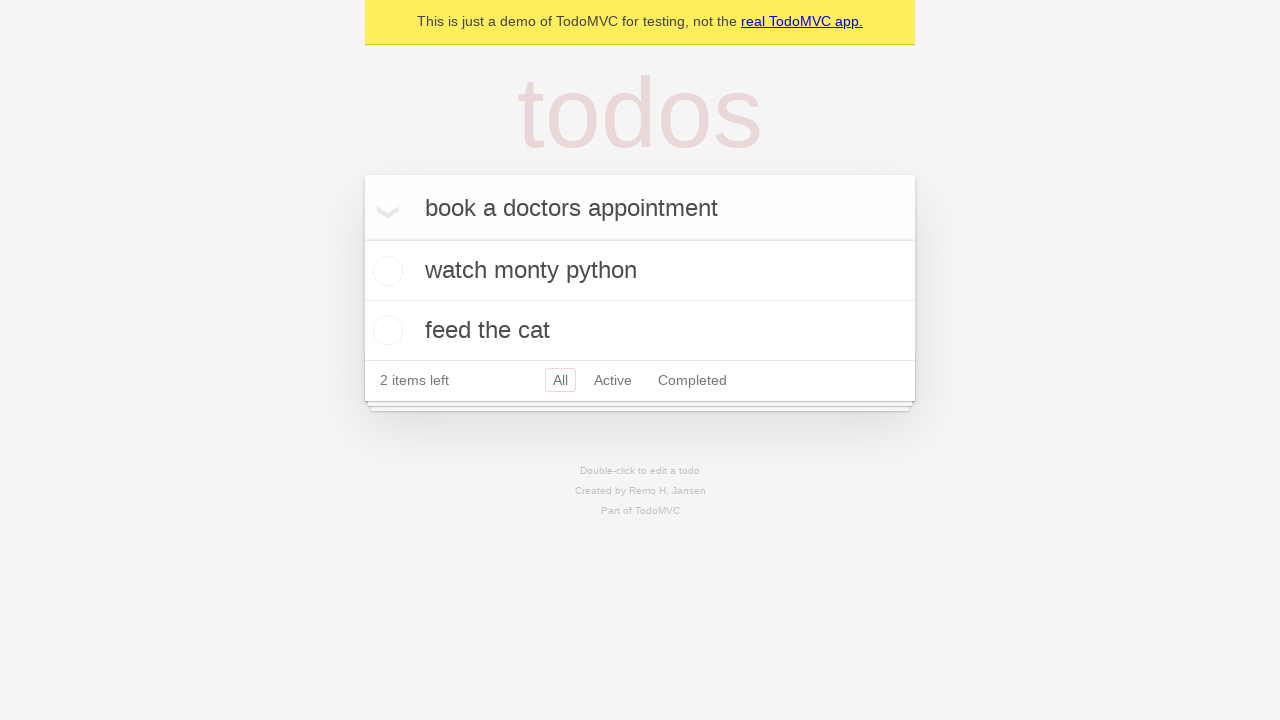

Pressed Enter to add third todo on internal:attr=[placeholder="What needs to be done?"i]
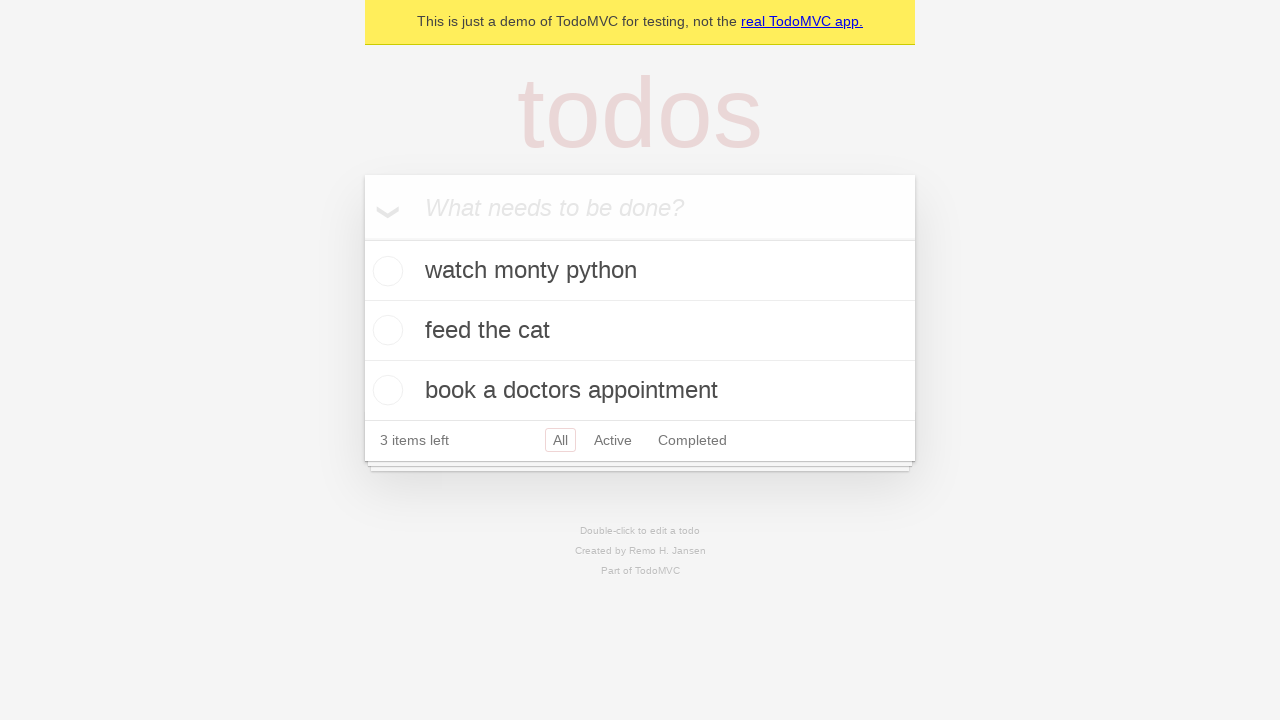

Checked 'Mark all as complete' checkbox to complete all todos at (362, 238) on internal:label="Mark all as complete"i
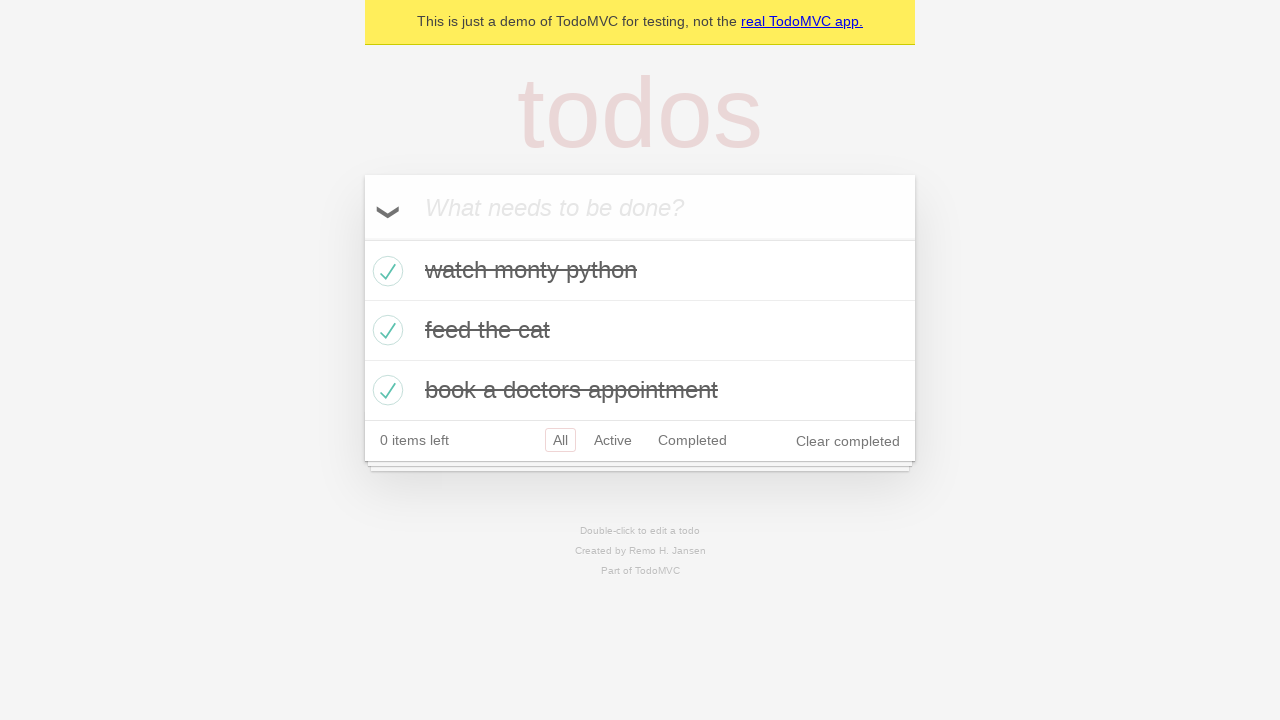

Unchecked first todo checkbox to mark it as incomplete at (385, 271) on internal:testid=[data-testid="todo-item"s] >> nth=0 >> internal:role=checkbox
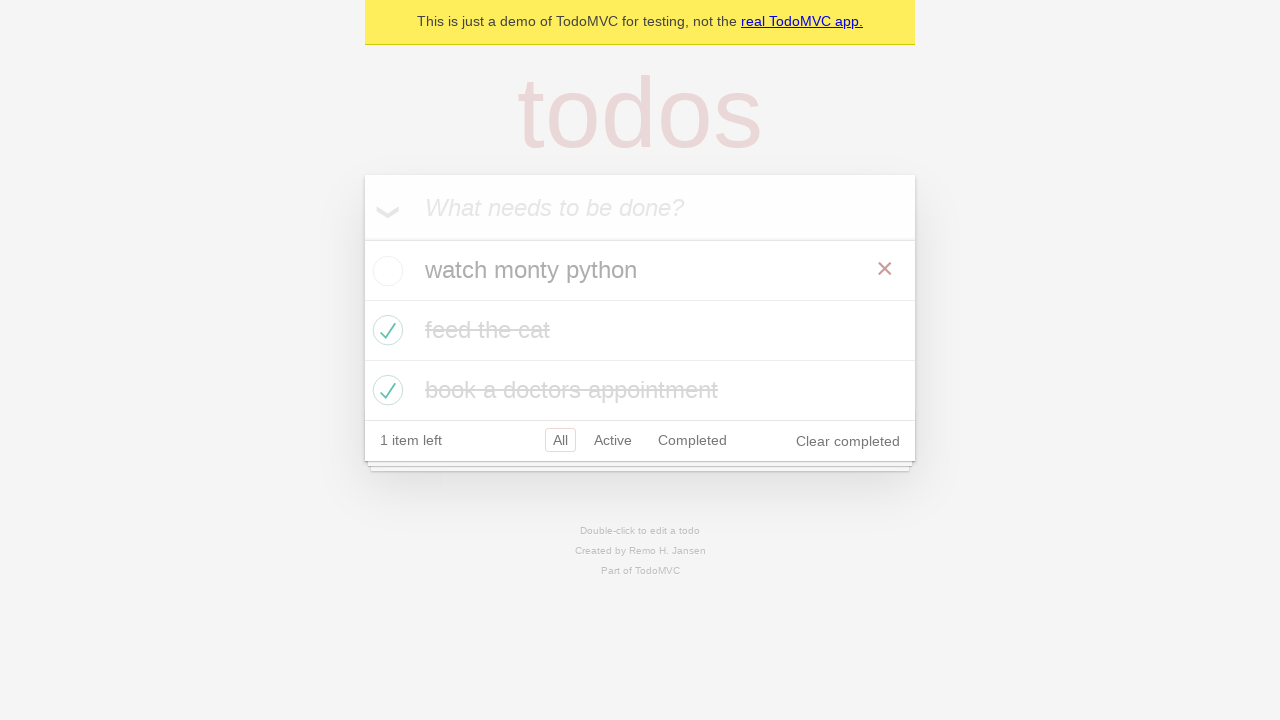

Checked first todo checkbox again to mark it as complete at (385, 271) on internal:testid=[data-testid="todo-item"s] >> nth=0 >> internal:role=checkbox
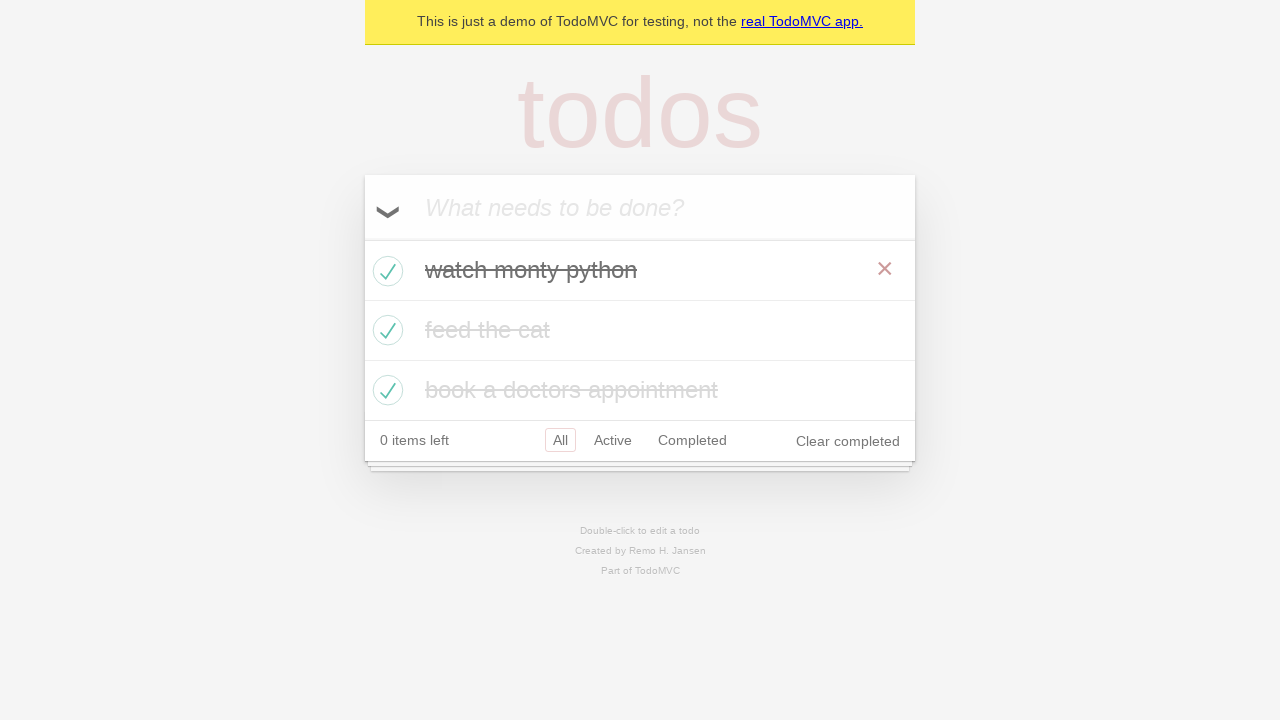

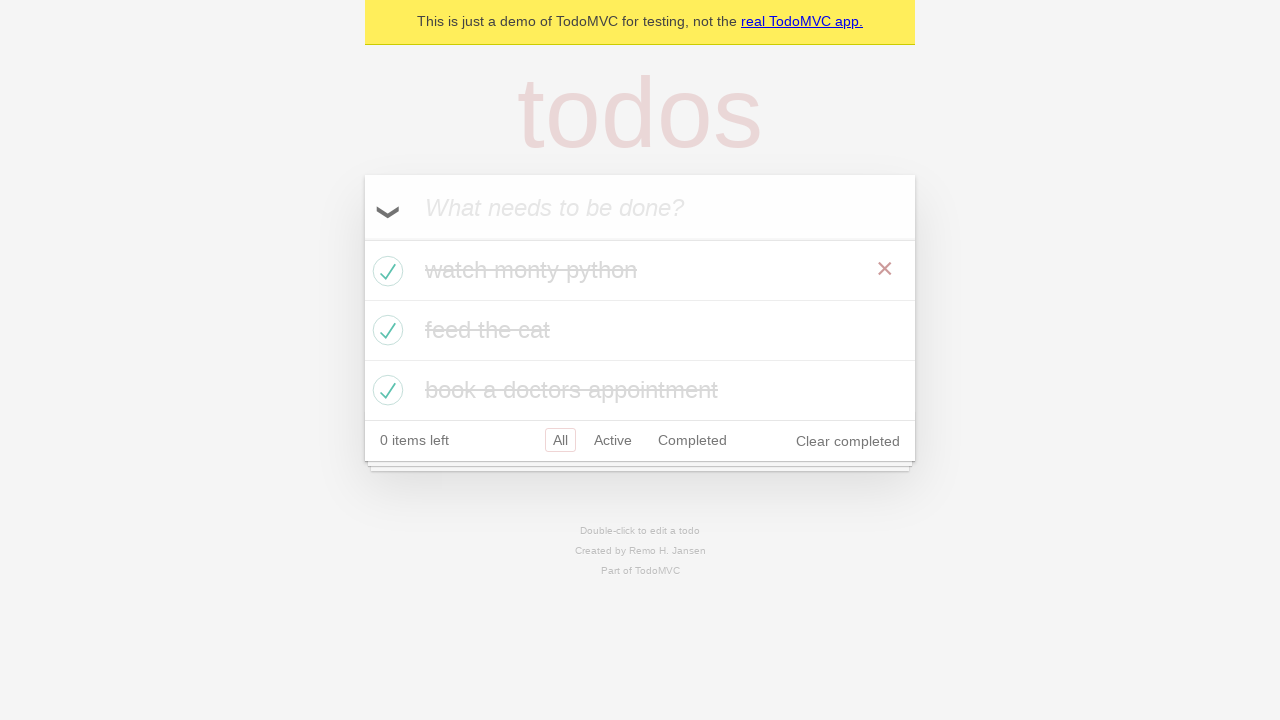